Navigates to TechPro Education website and scrolls to the bottom of the page, then back to the top

Starting URL: https://www.techproeducation.com/

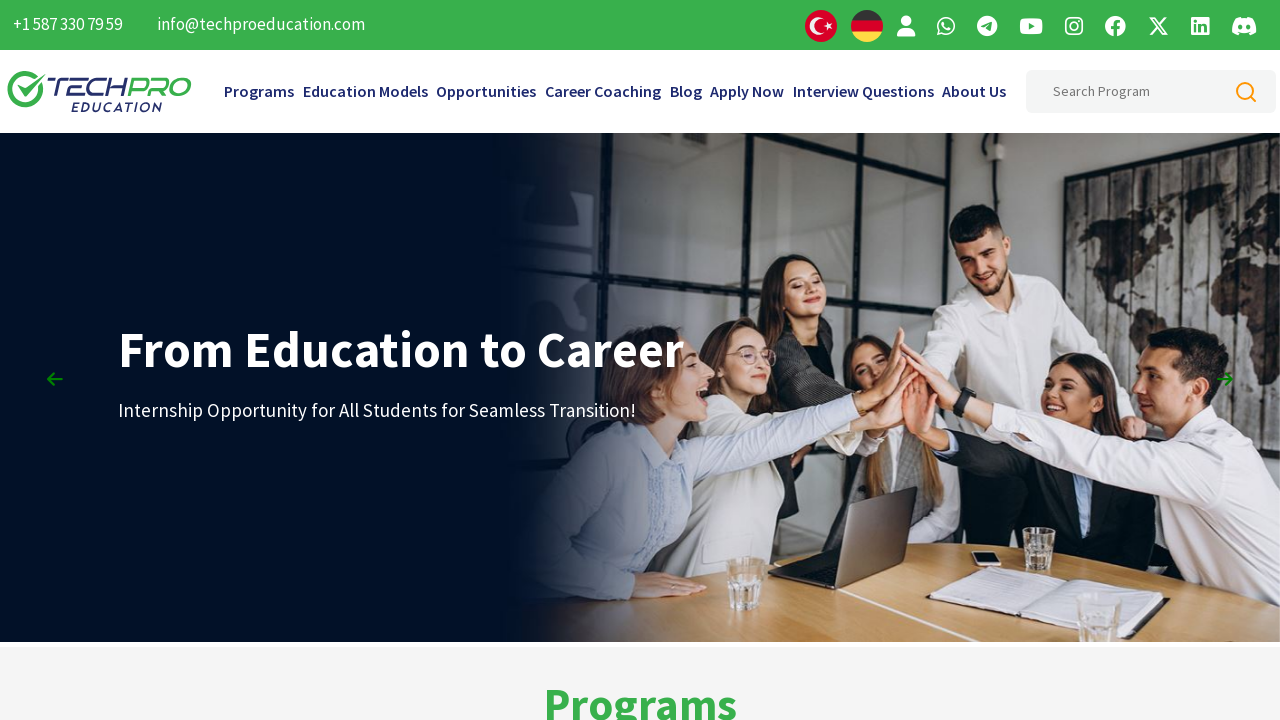

Navigated to TechPro Education website
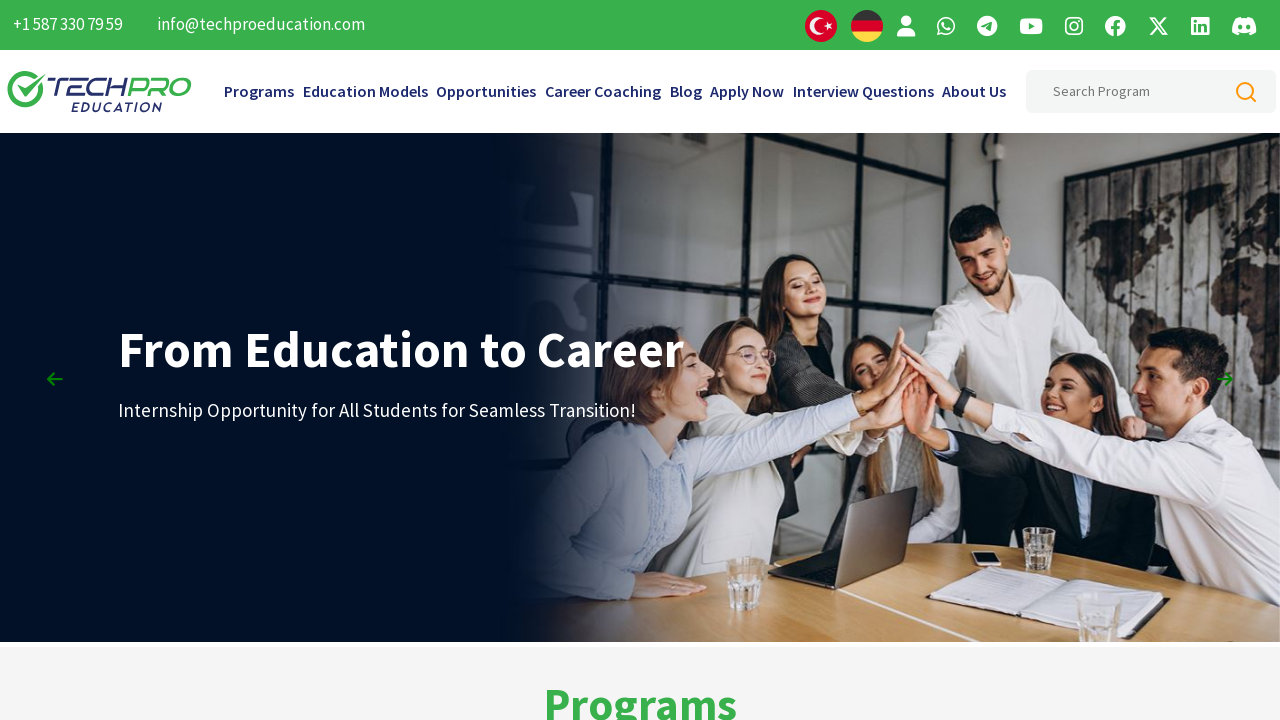

Scrolled to the bottom of the page
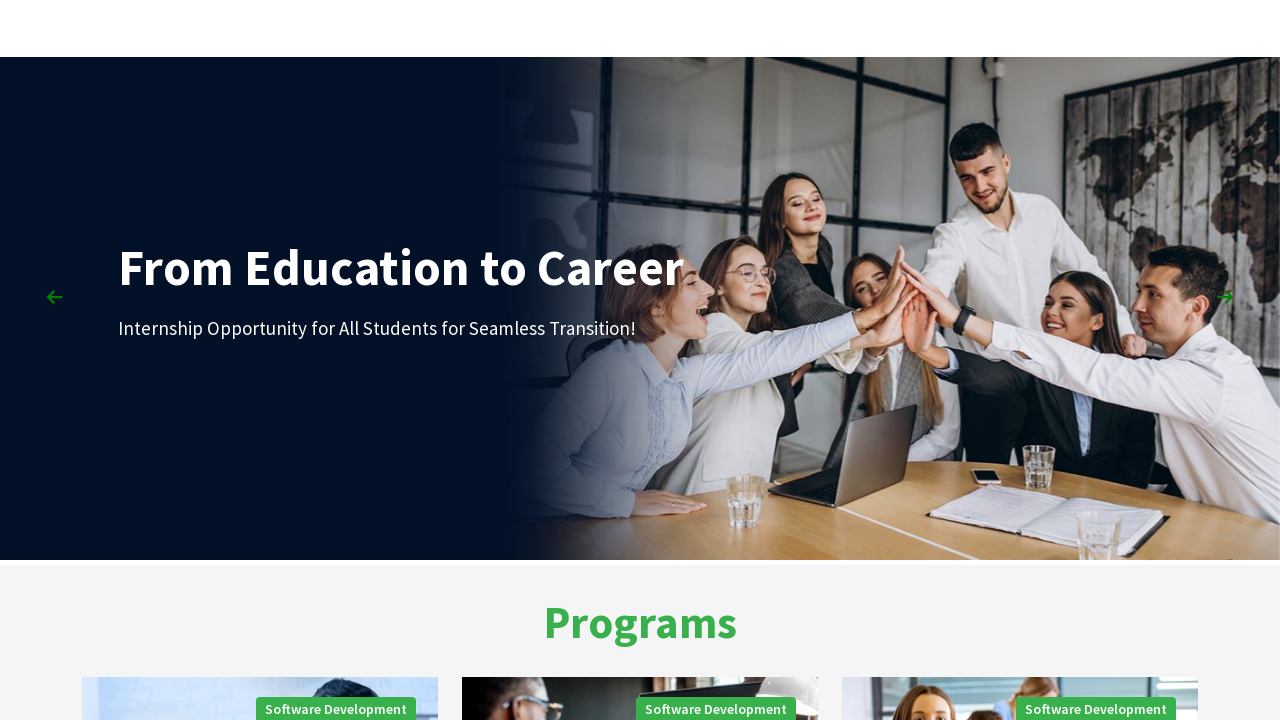

Waited for 2 seconds
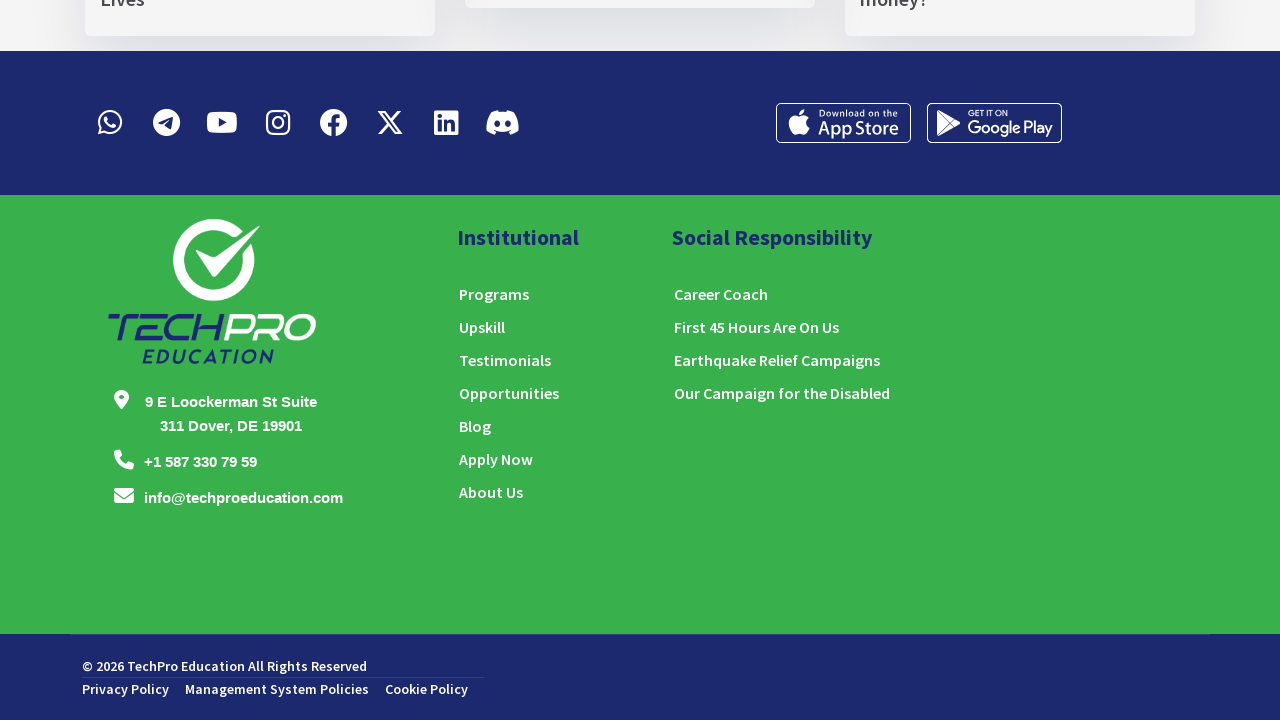

Scrolled back to the top of the page
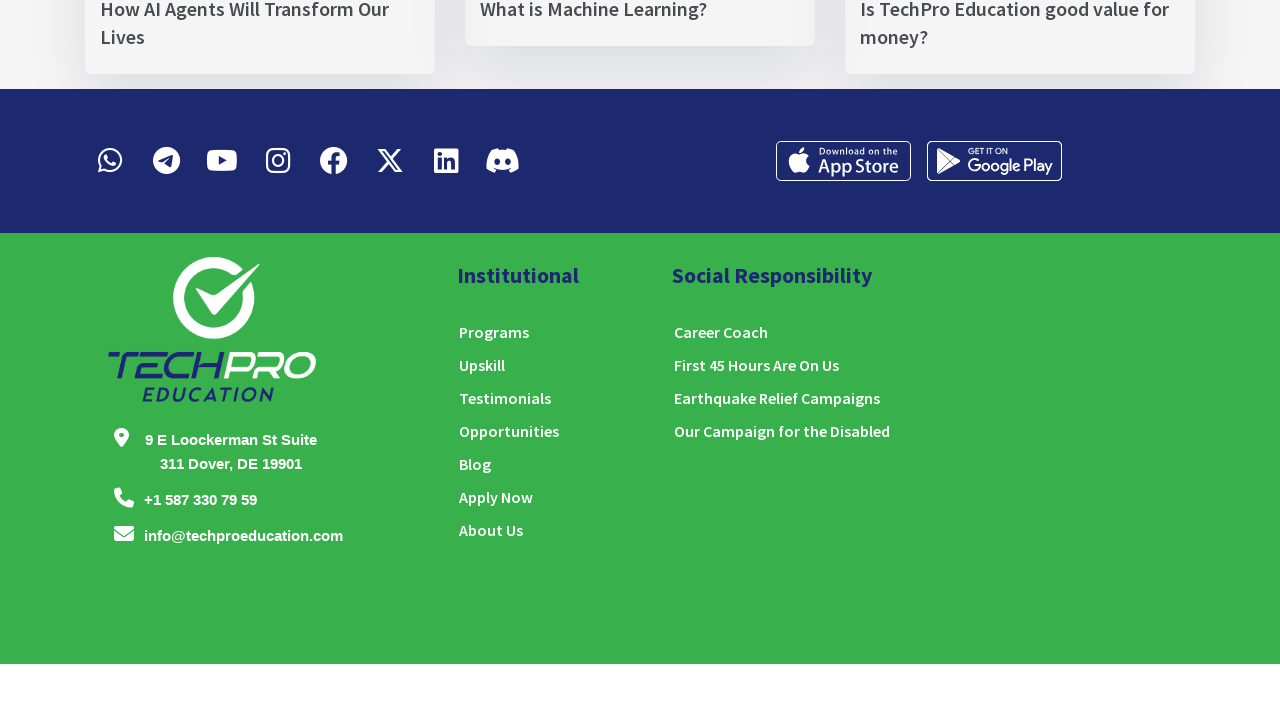

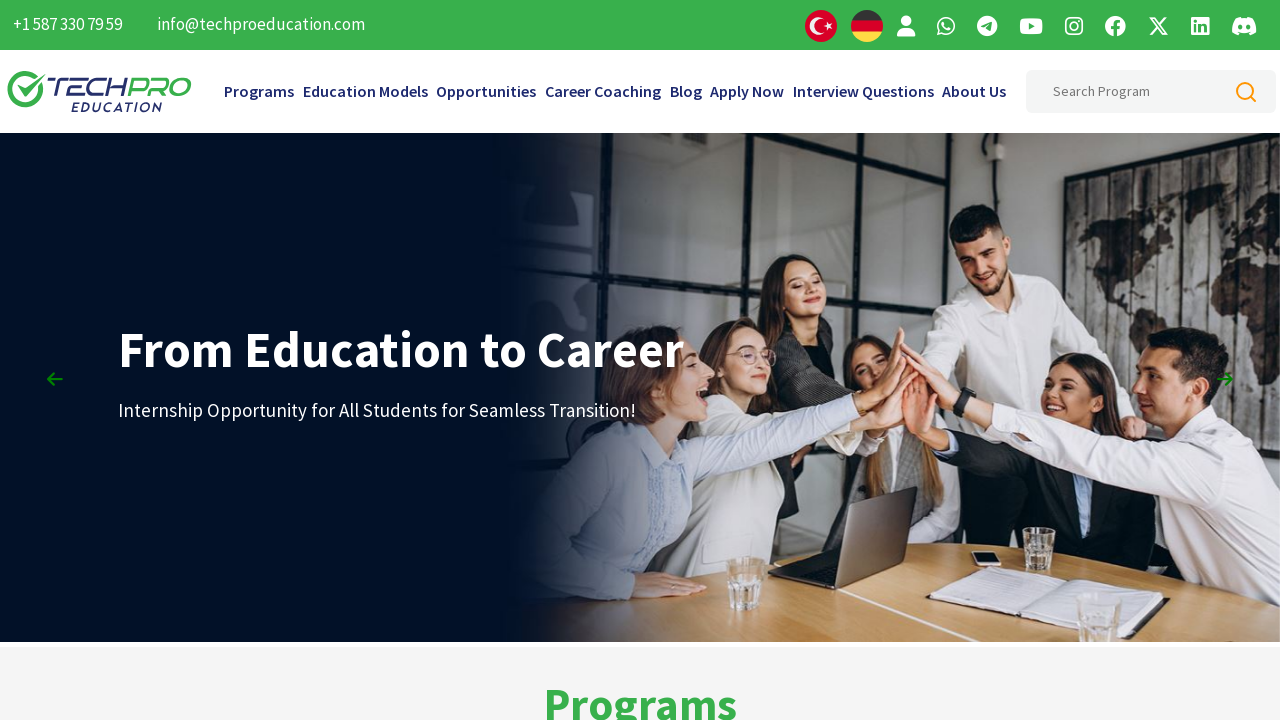